Tests alternative wait strategies by clicking an AJAX button, waiting for the element to appear using waitForSelector, and verifying the loaded content.

Starting URL: http://uitestingplayground.com/ajax

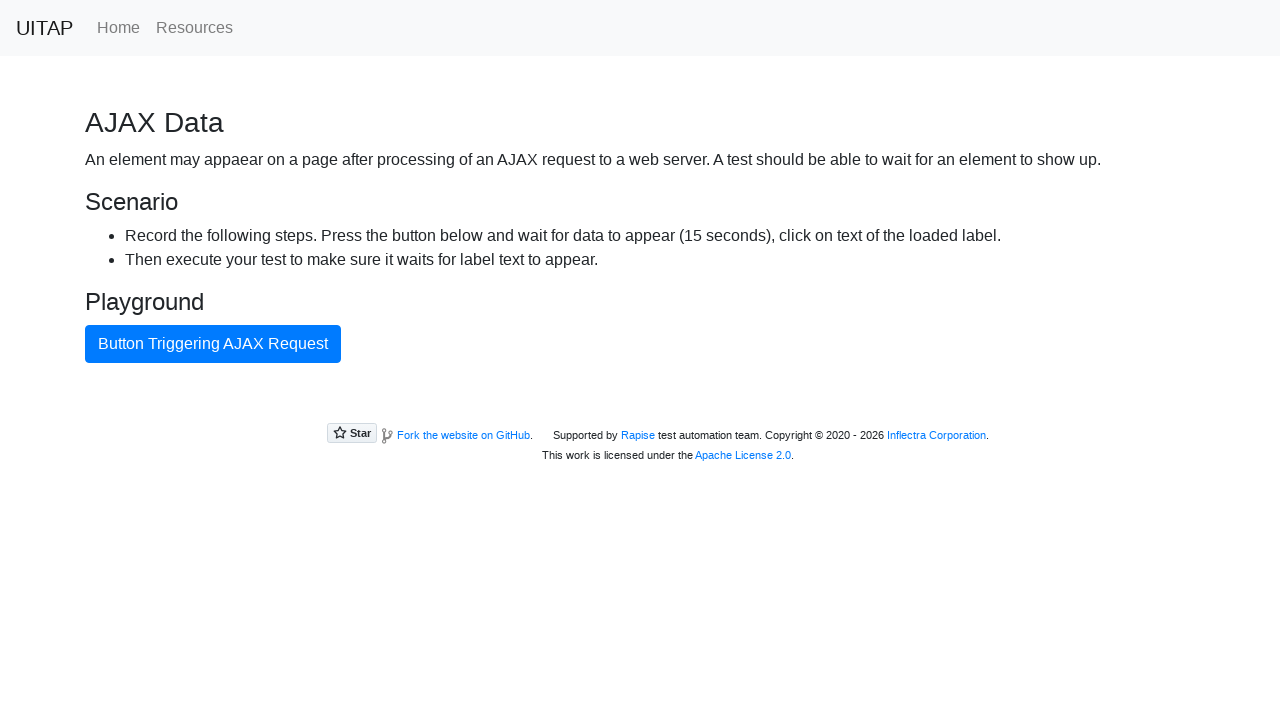

Clicked the button triggering AJAX request at (213, 344) on internal:text="Button Triggering AJAX Request"i
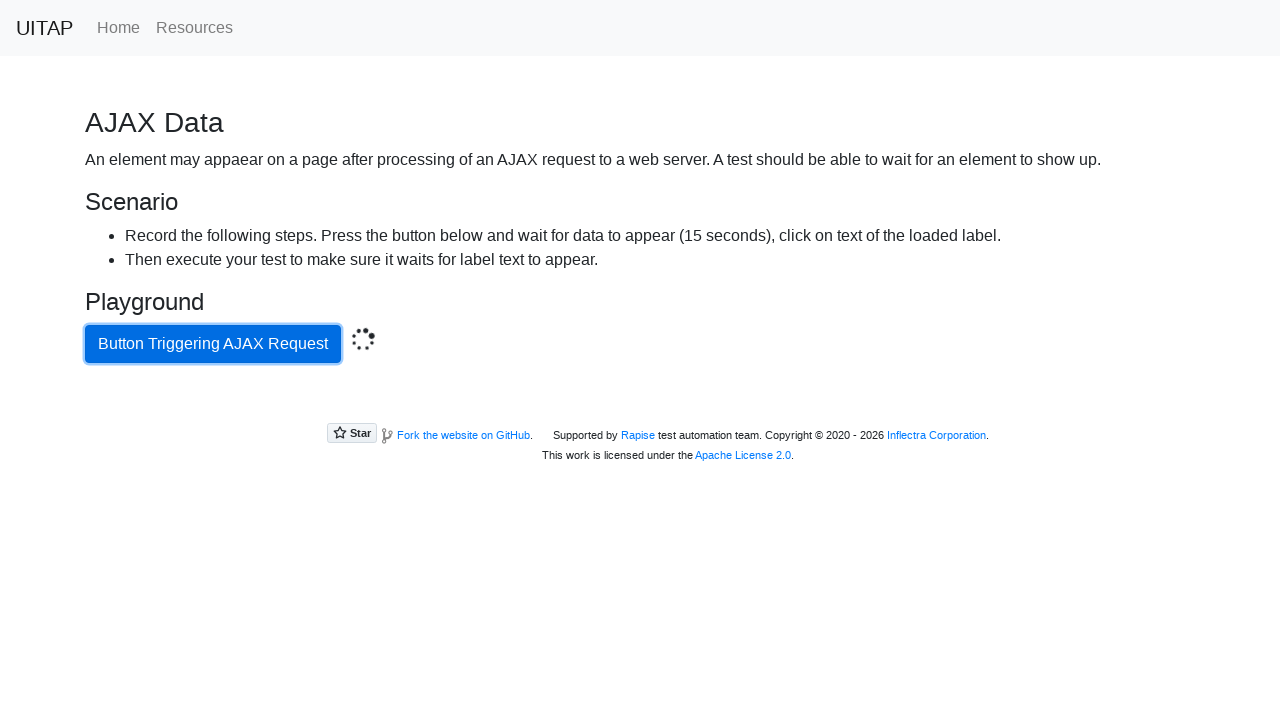

Waited for success element to appear
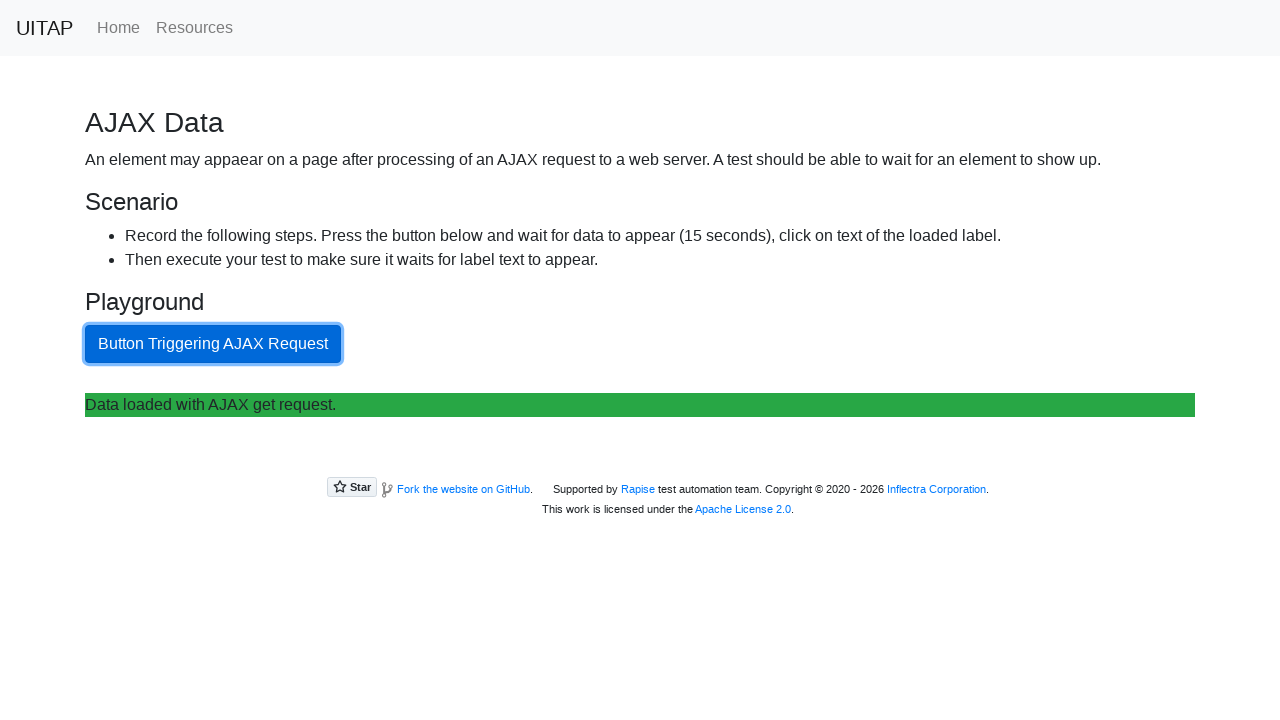

Located the success element
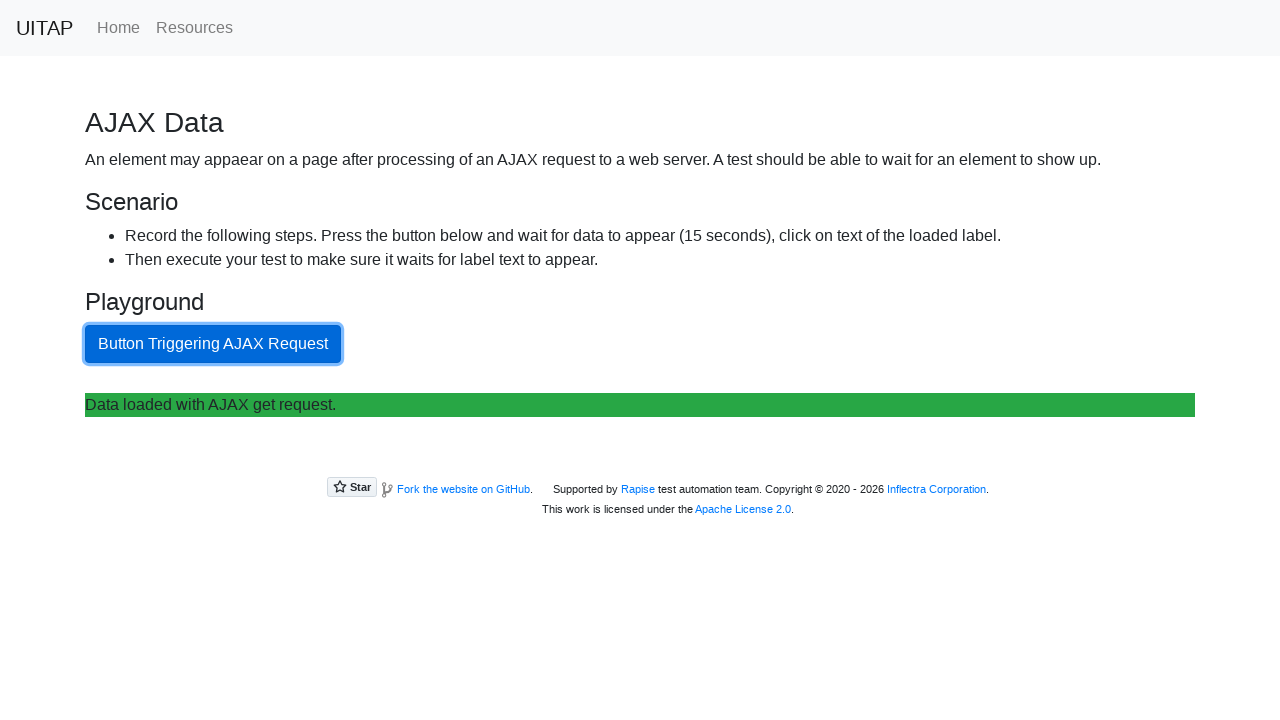

Retrieved text content from success element
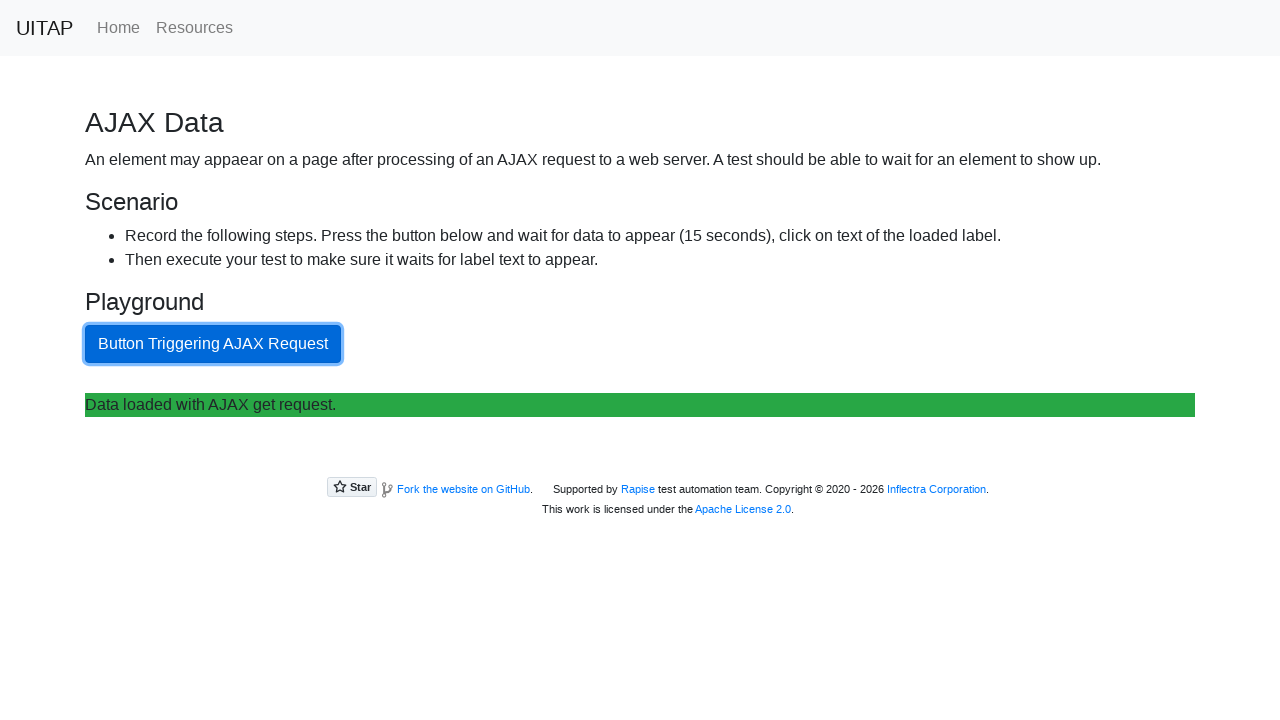

Verified that AJAX response text is present
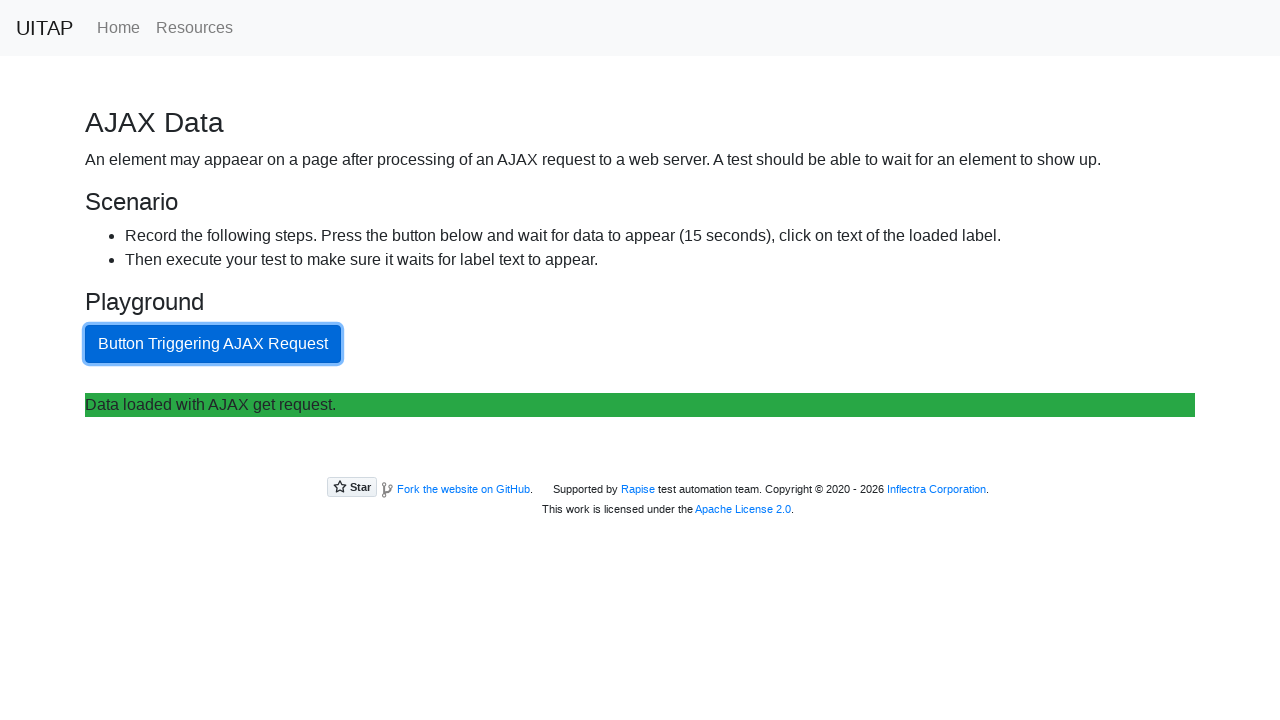

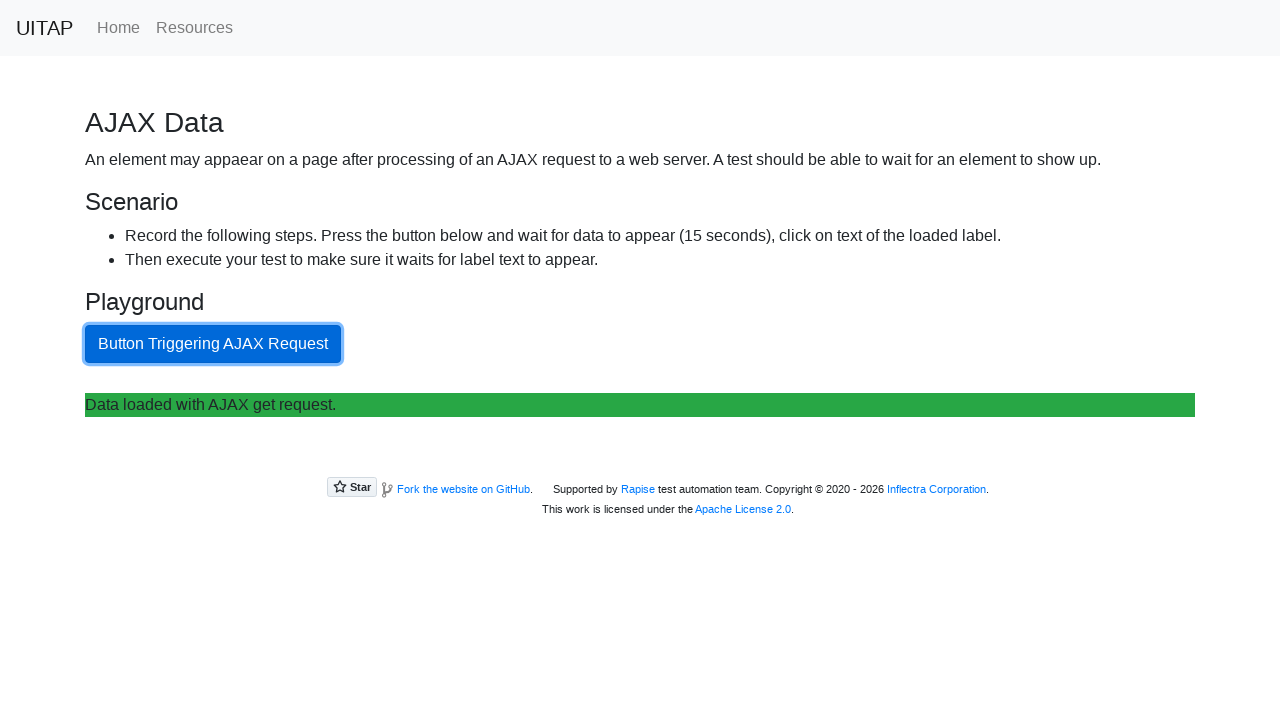